Tests mouse hover functionality by hovering over figure elements to reveal hidden profile information (name and link) that appears on hover.

Starting URL: https://the-internet.herokuapp.com/hovers

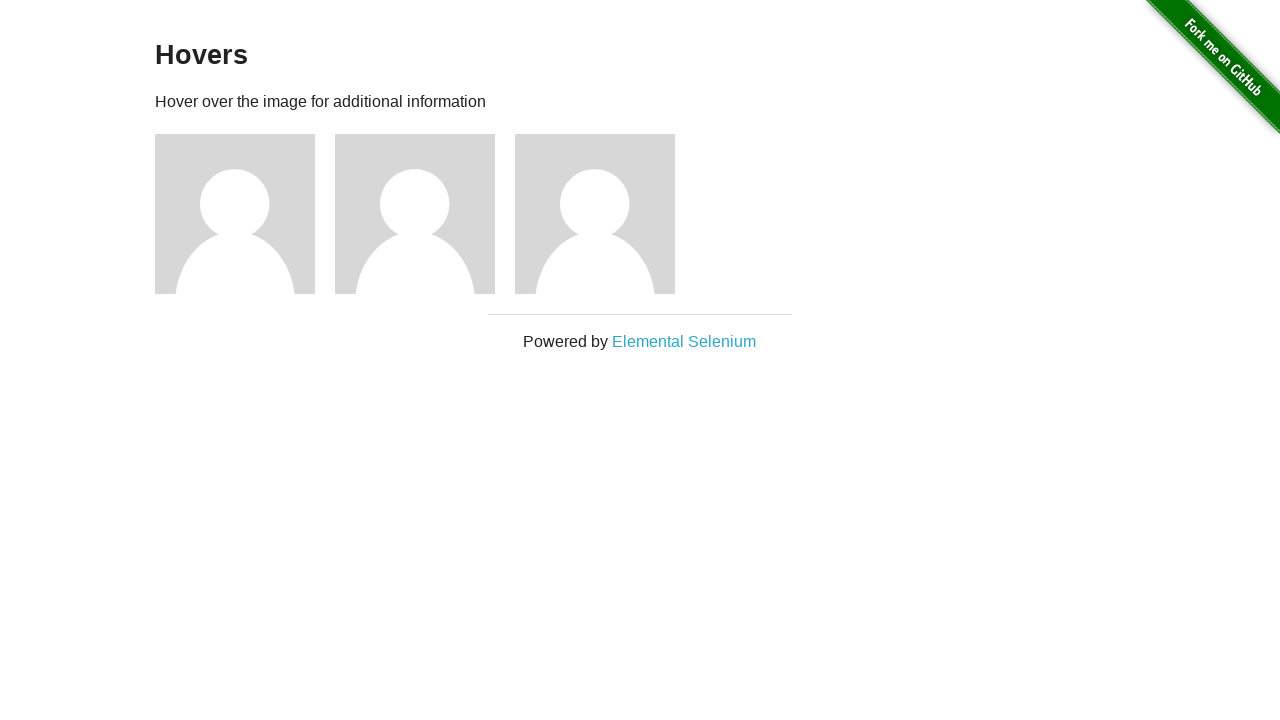

Waited for figure elements to be present
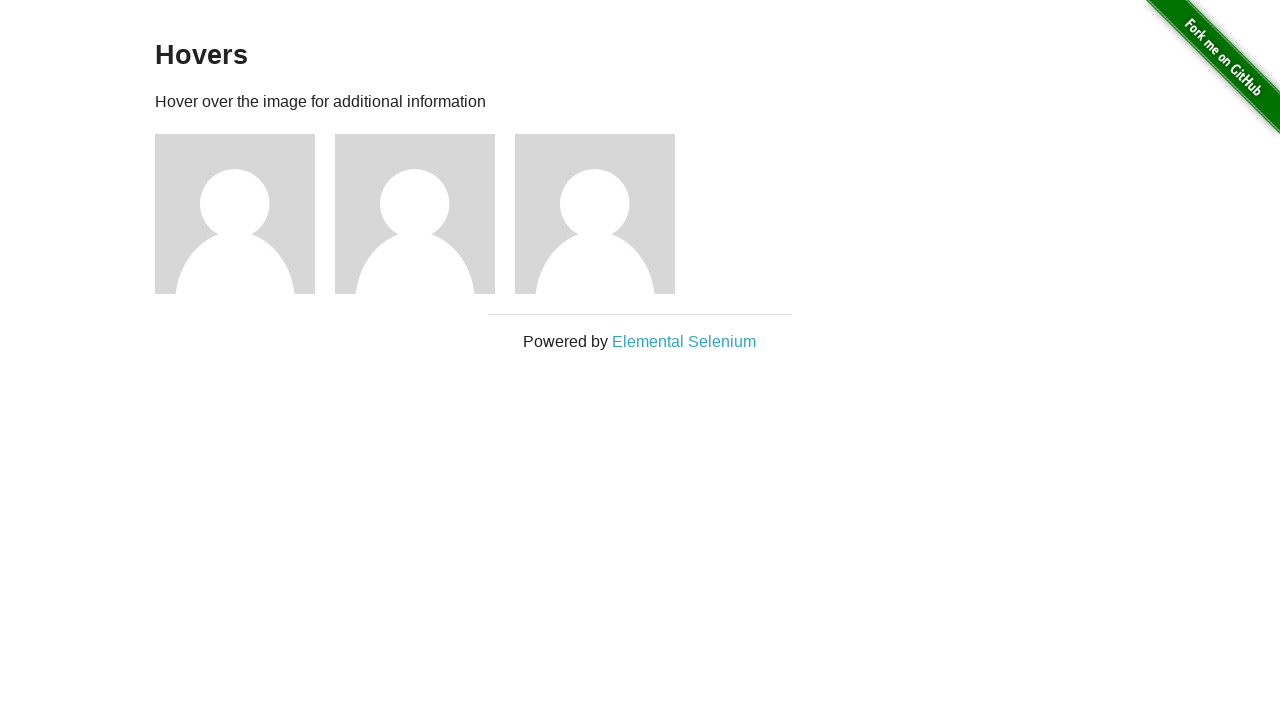

Located all figure elements on the page
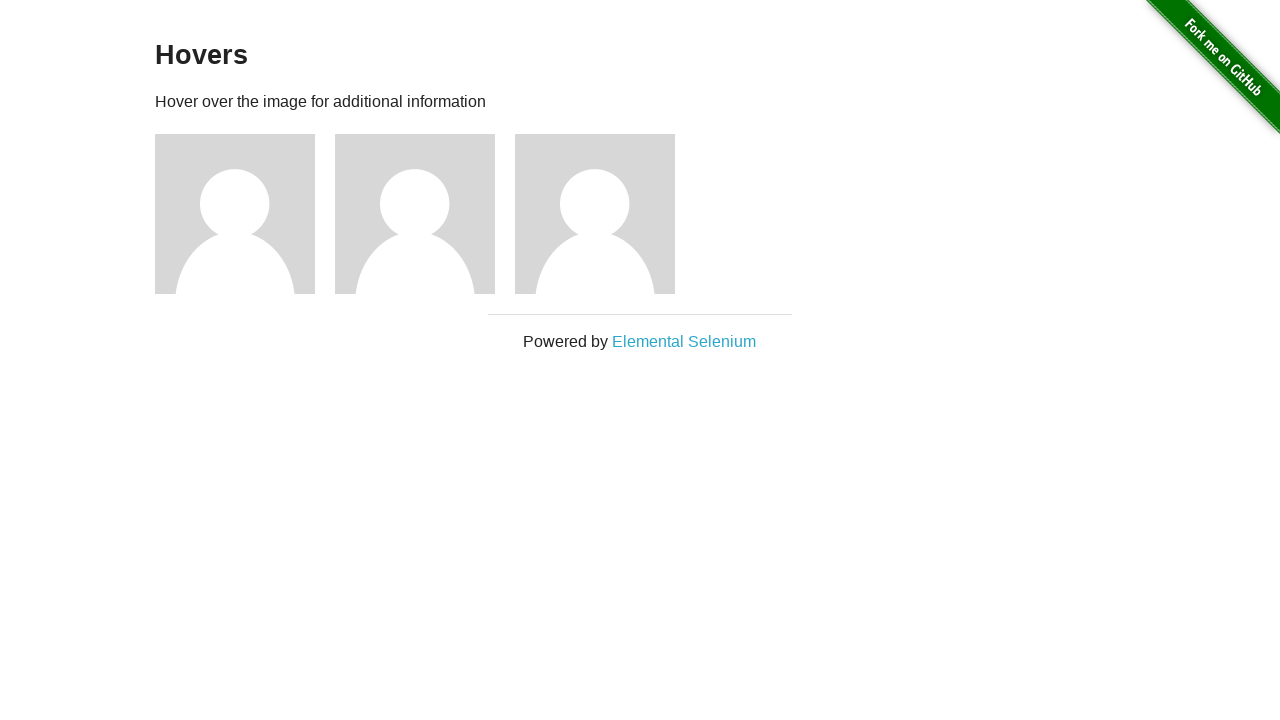

Found 3 figure elements total
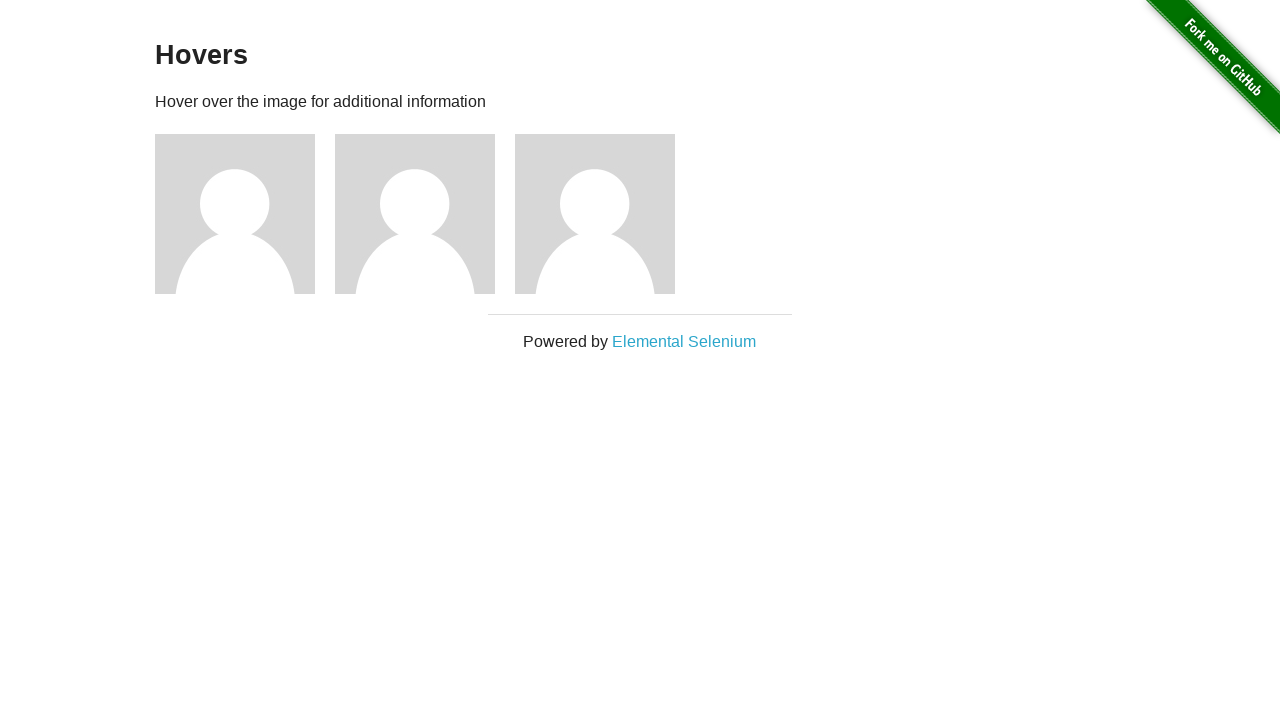

Selected figure element 1 of 3
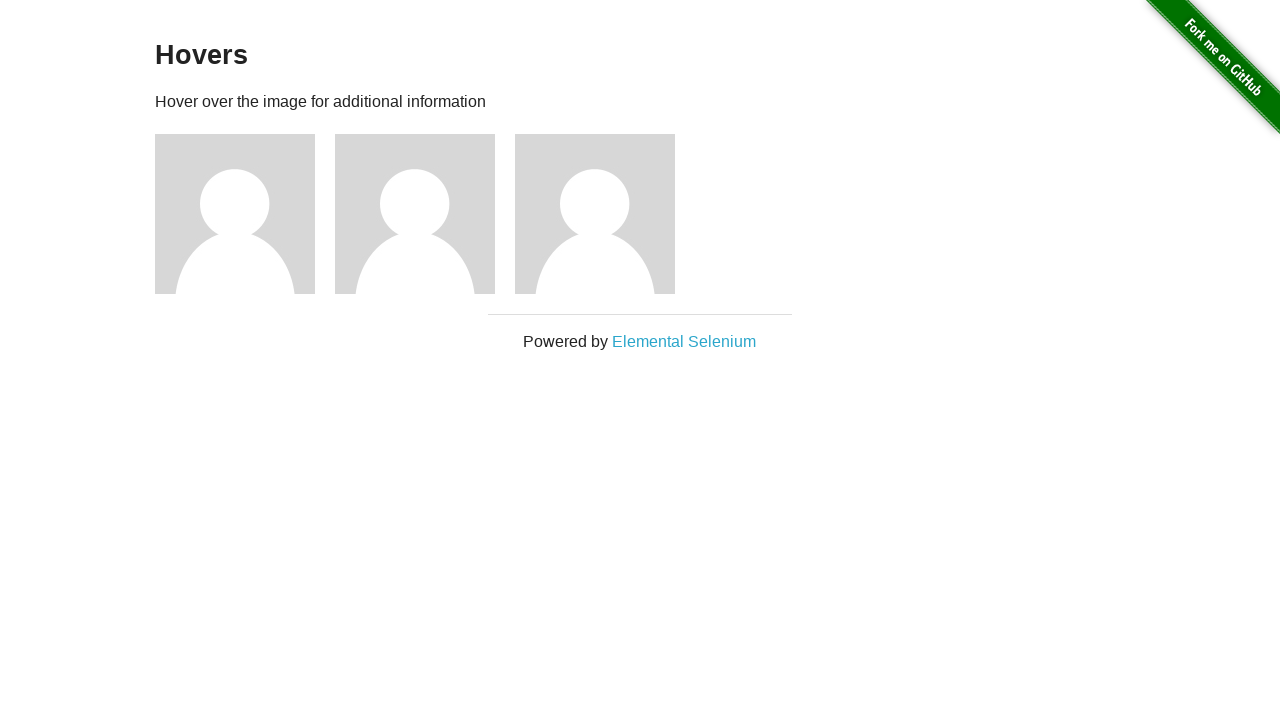

Hovered over figure element 1 to reveal hidden content at (245, 214) on .figure >> nth=0
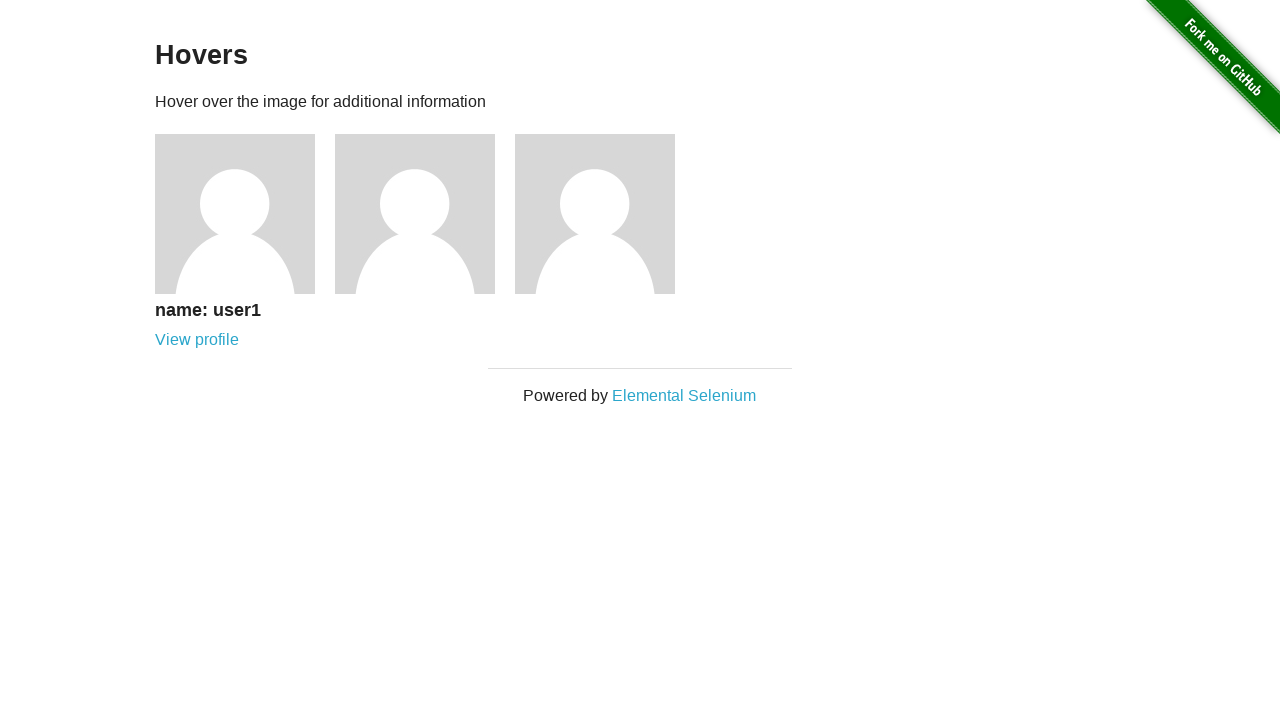

Located profile name element in figure 1
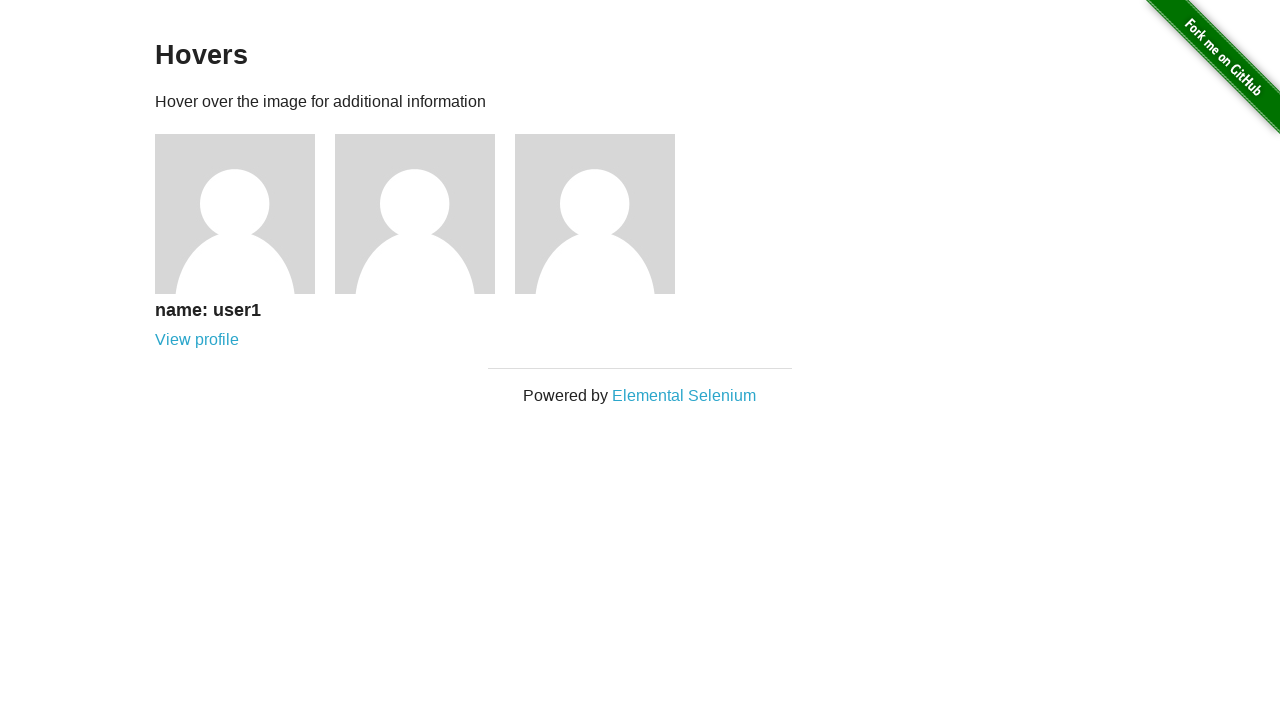

Located profile link element in figure 1
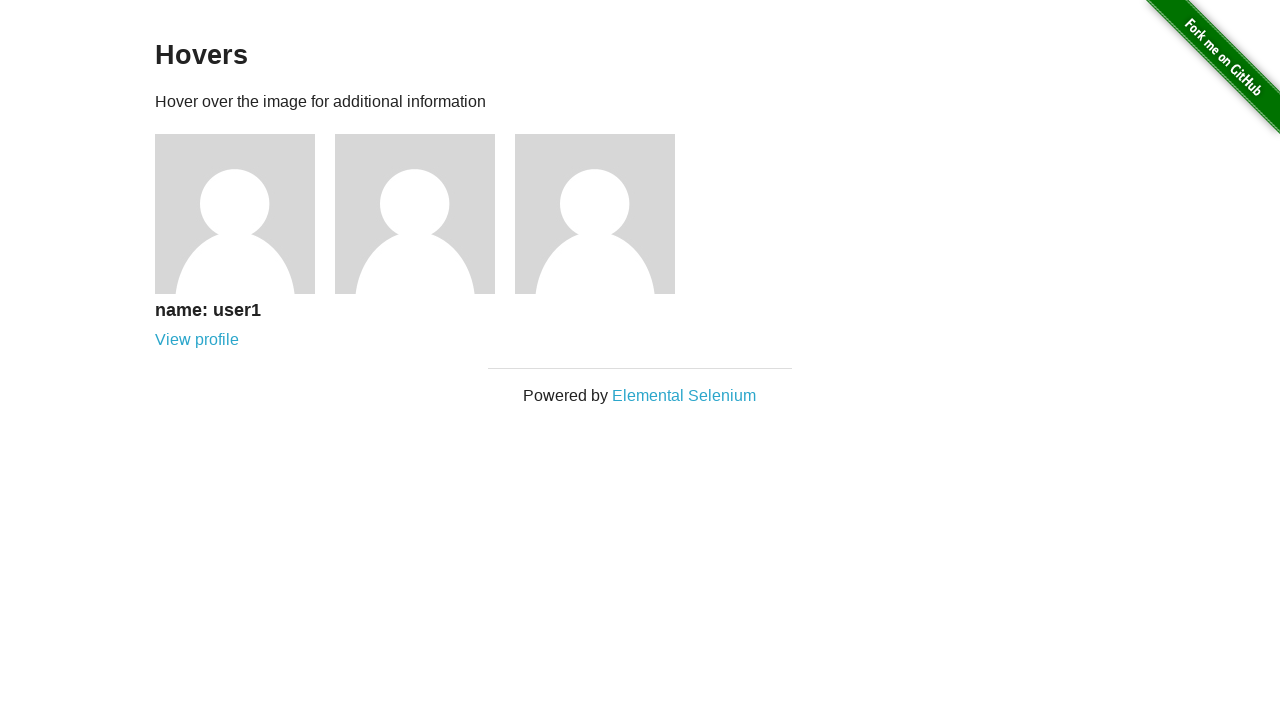

Profile name became visible after hovering on figure 1
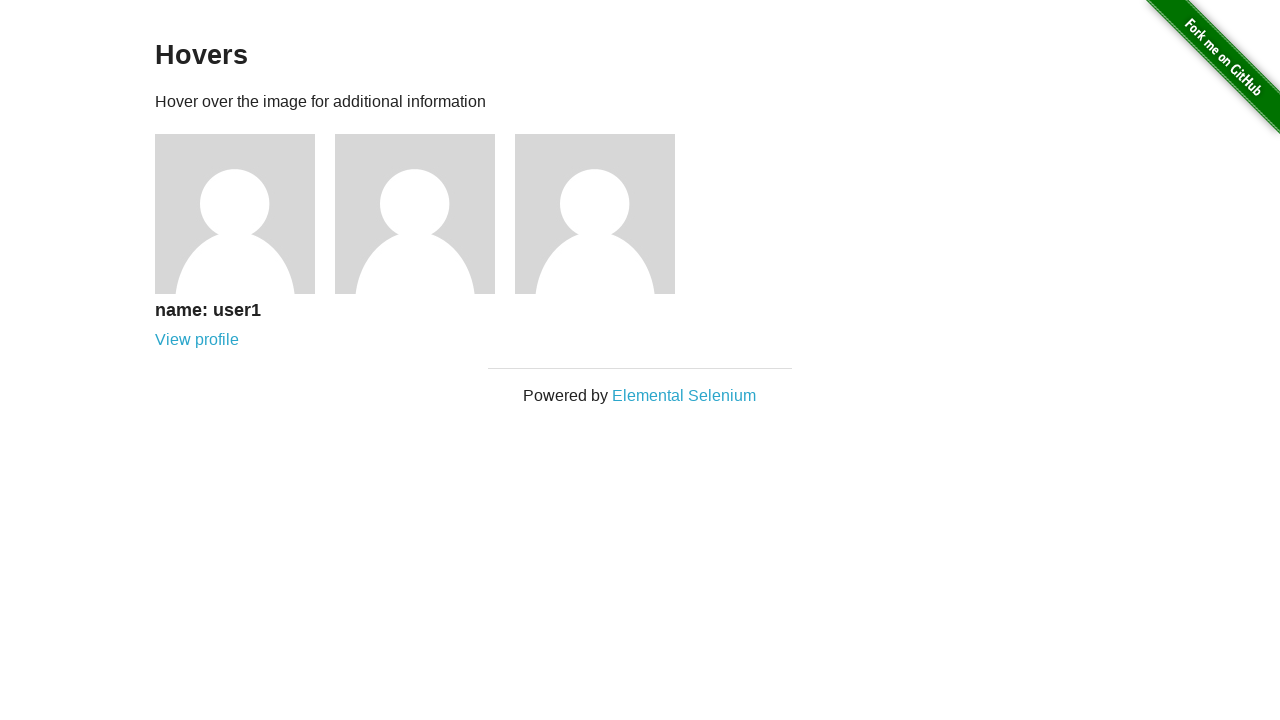

Profile link became visible after hovering on figure 1
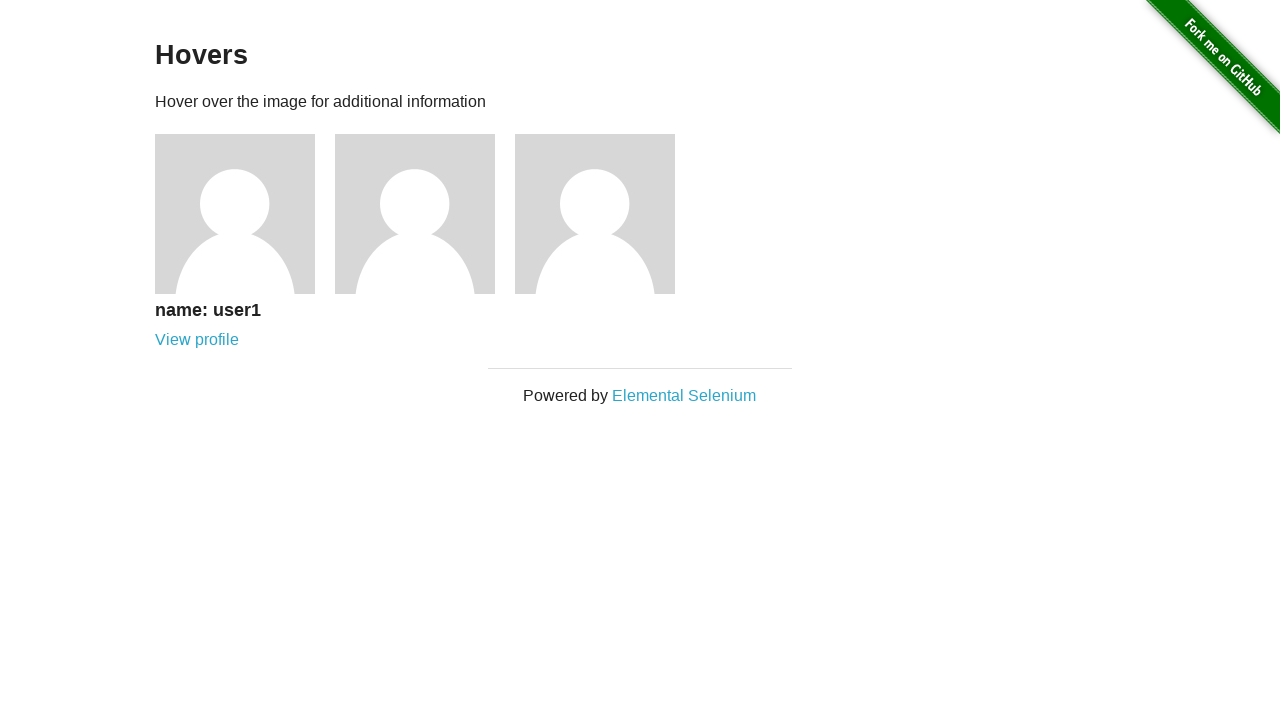

Selected figure element 2 of 3
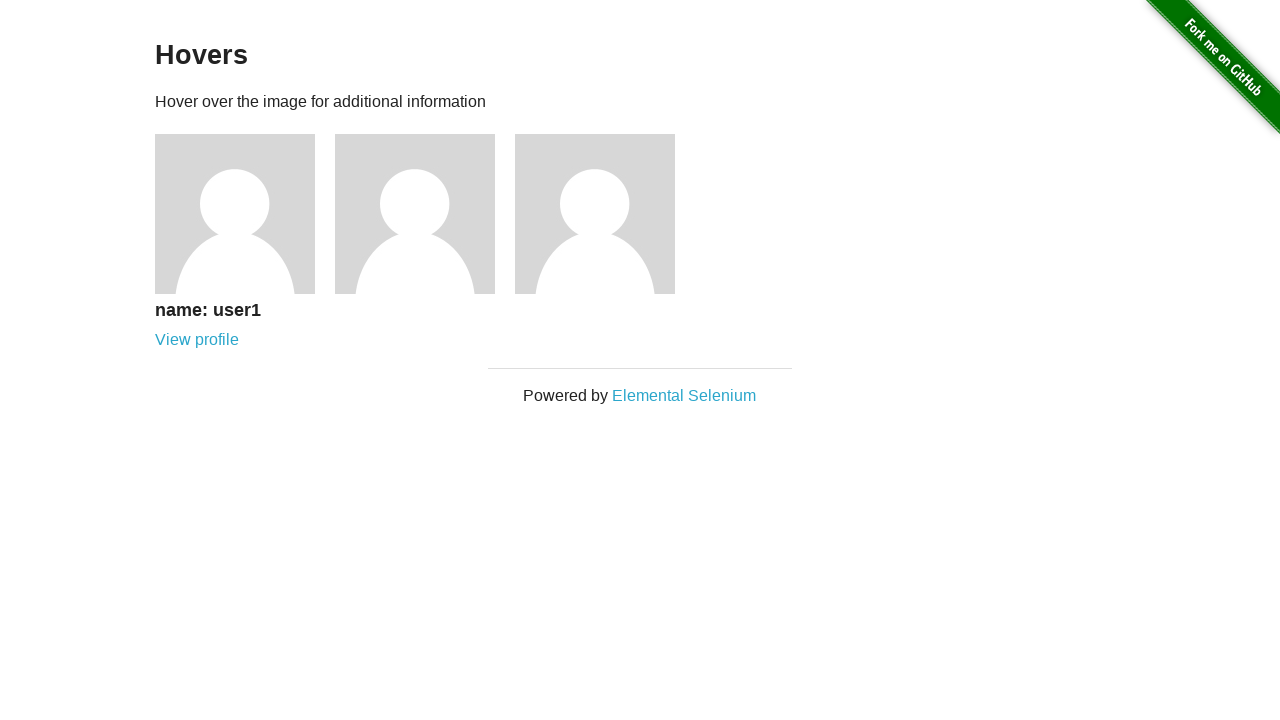

Hovered over figure element 2 to reveal hidden content at (425, 214) on .figure >> nth=1
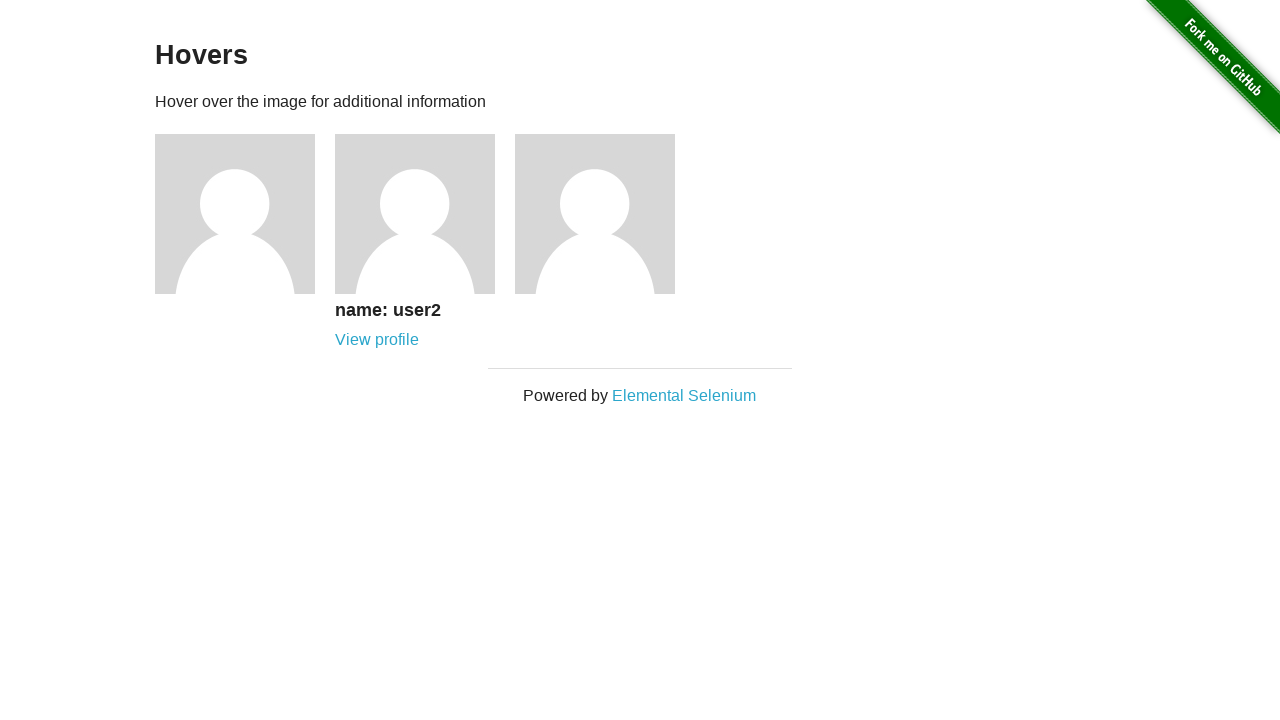

Located profile name element in figure 2
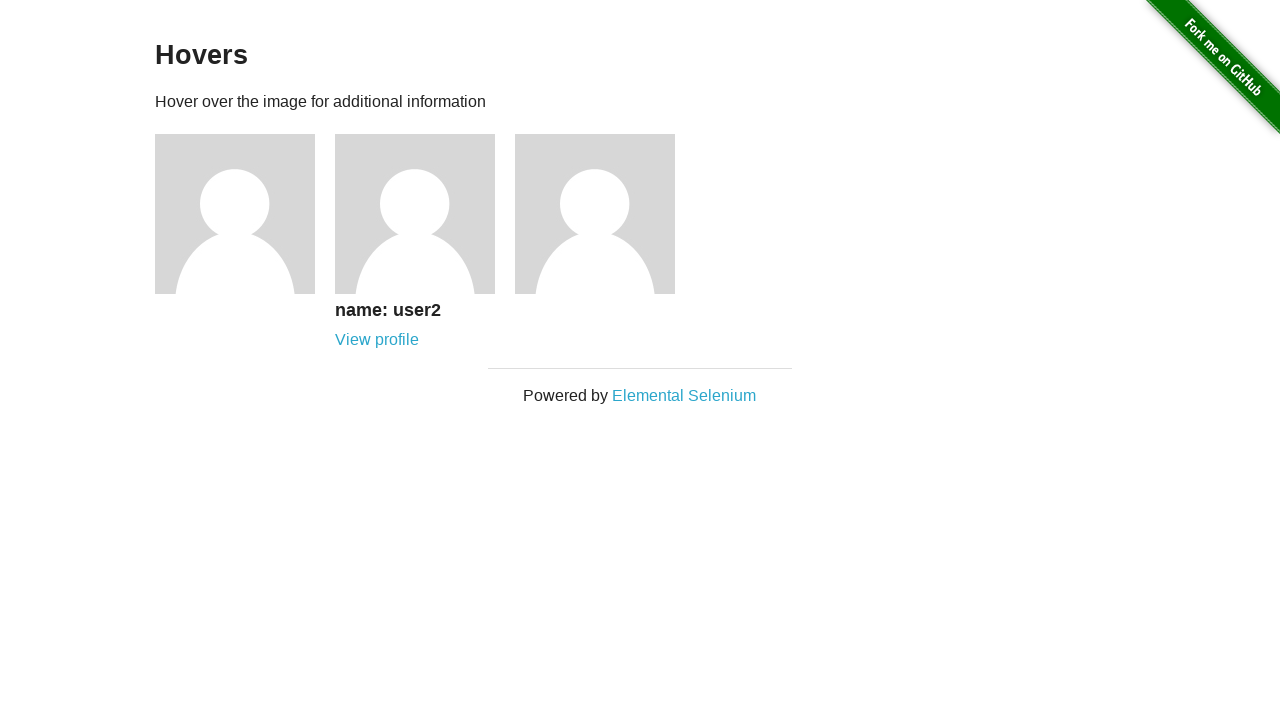

Located profile link element in figure 2
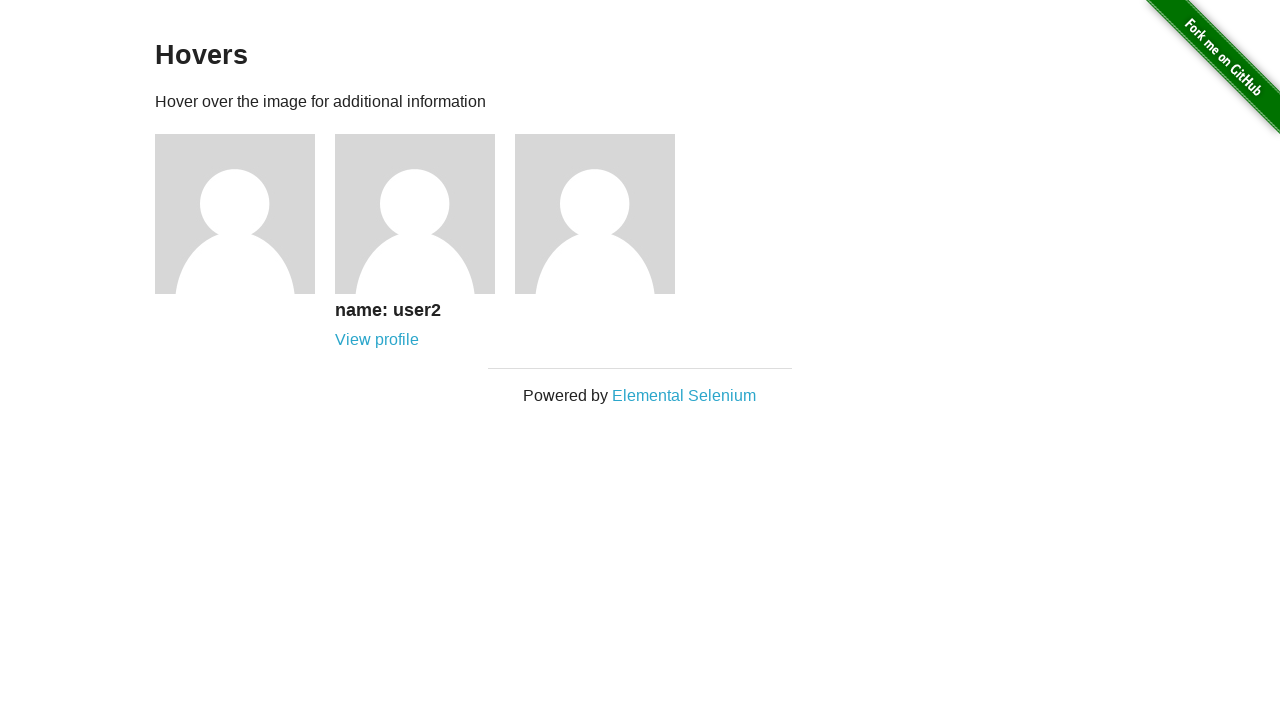

Profile name became visible after hovering on figure 2
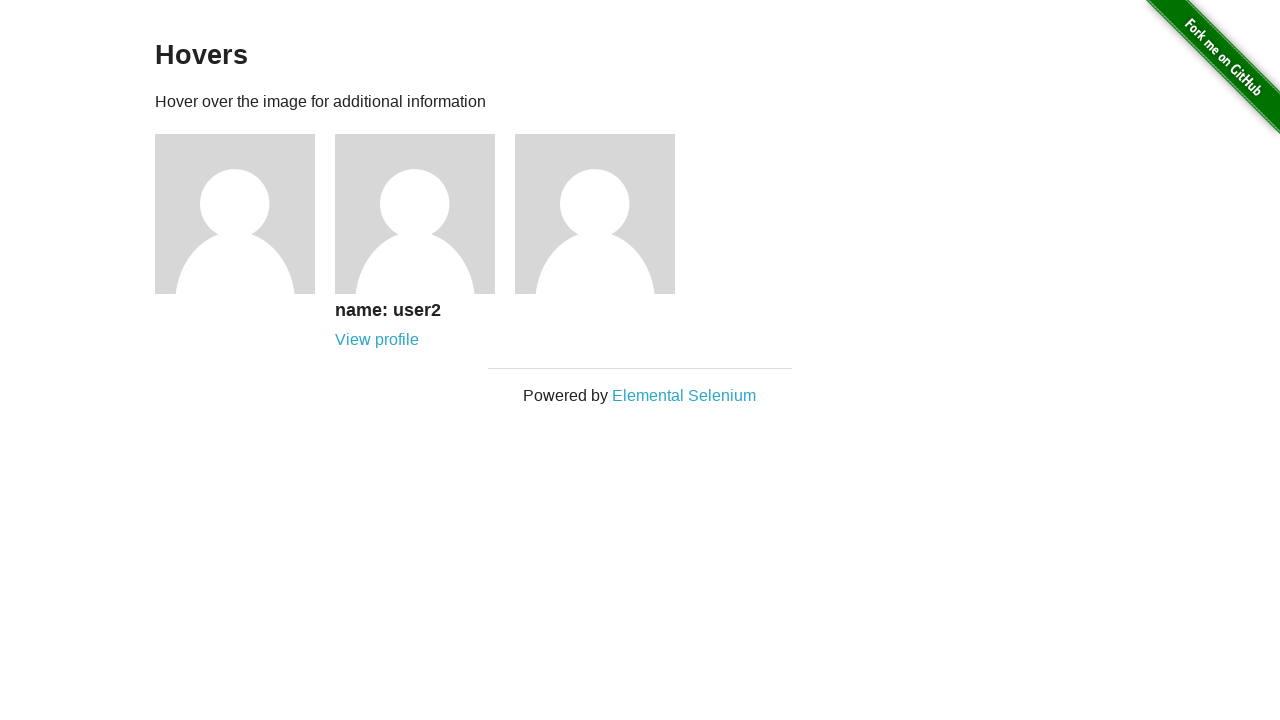

Profile link became visible after hovering on figure 2
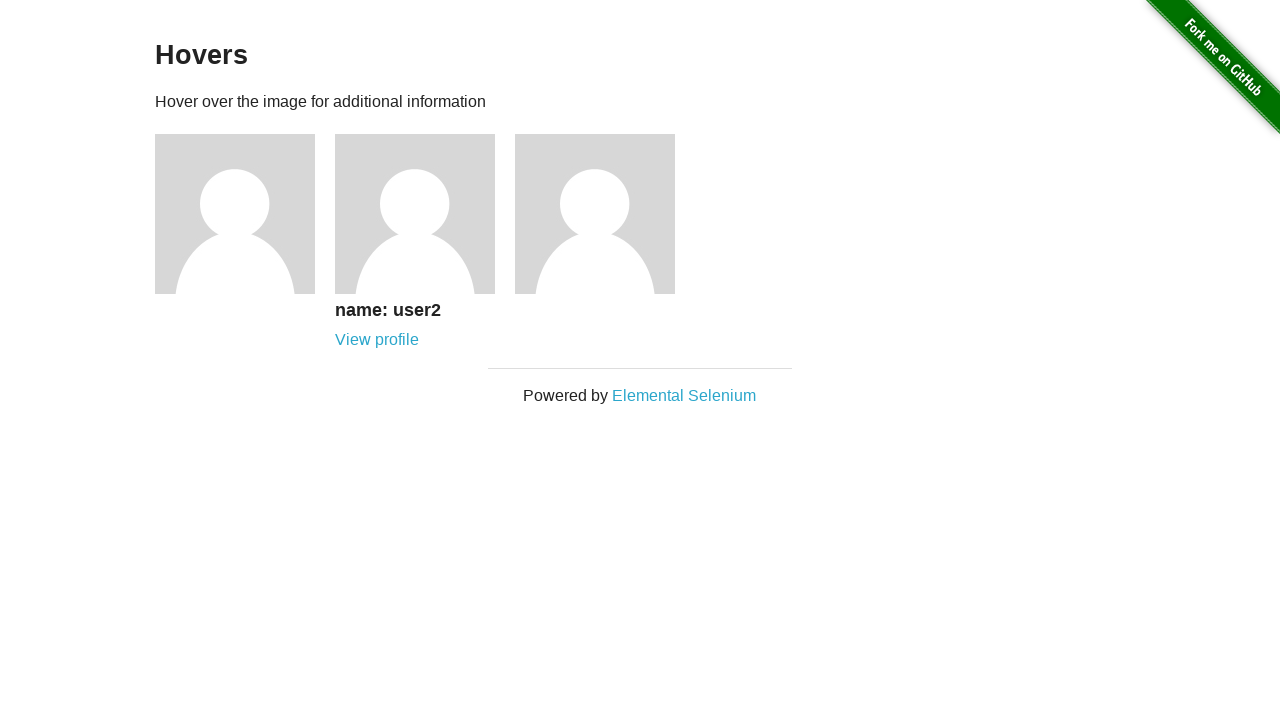

Selected figure element 3 of 3
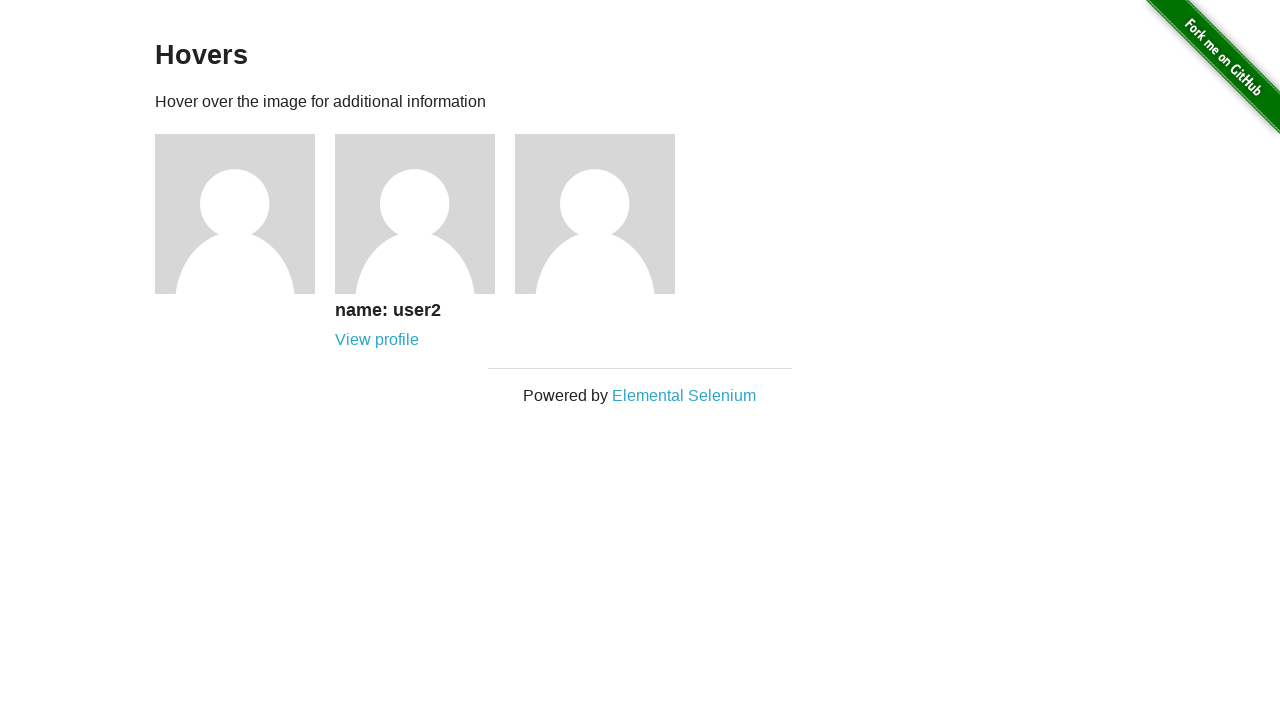

Hovered over figure element 3 to reveal hidden content at (605, 214) on .figure >> nth=2
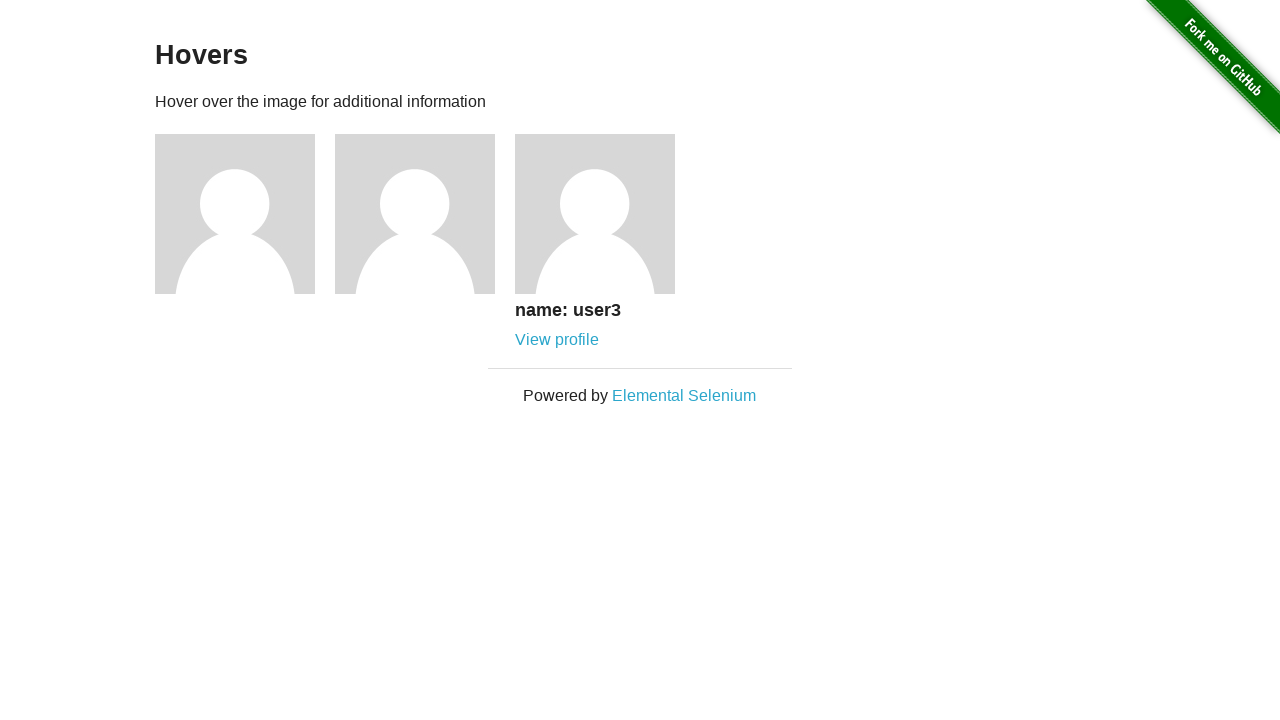

Located profile name element in figure 3
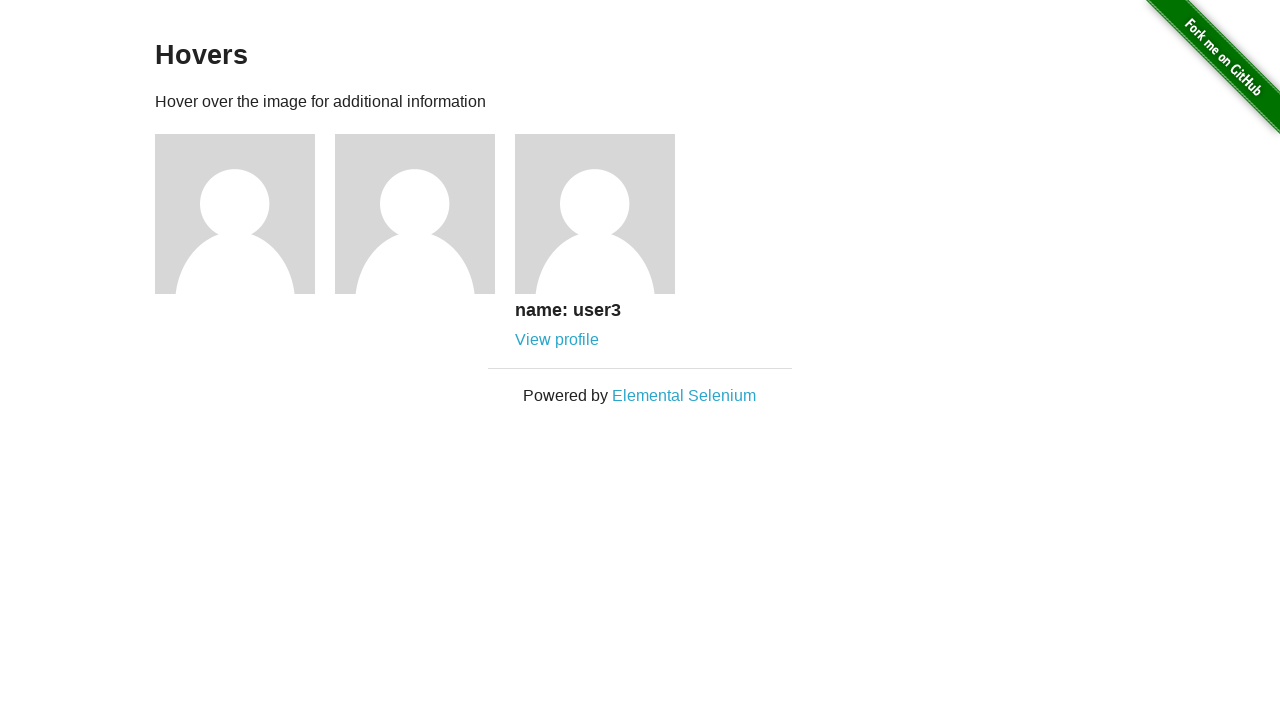

Located profile link element in figure 3
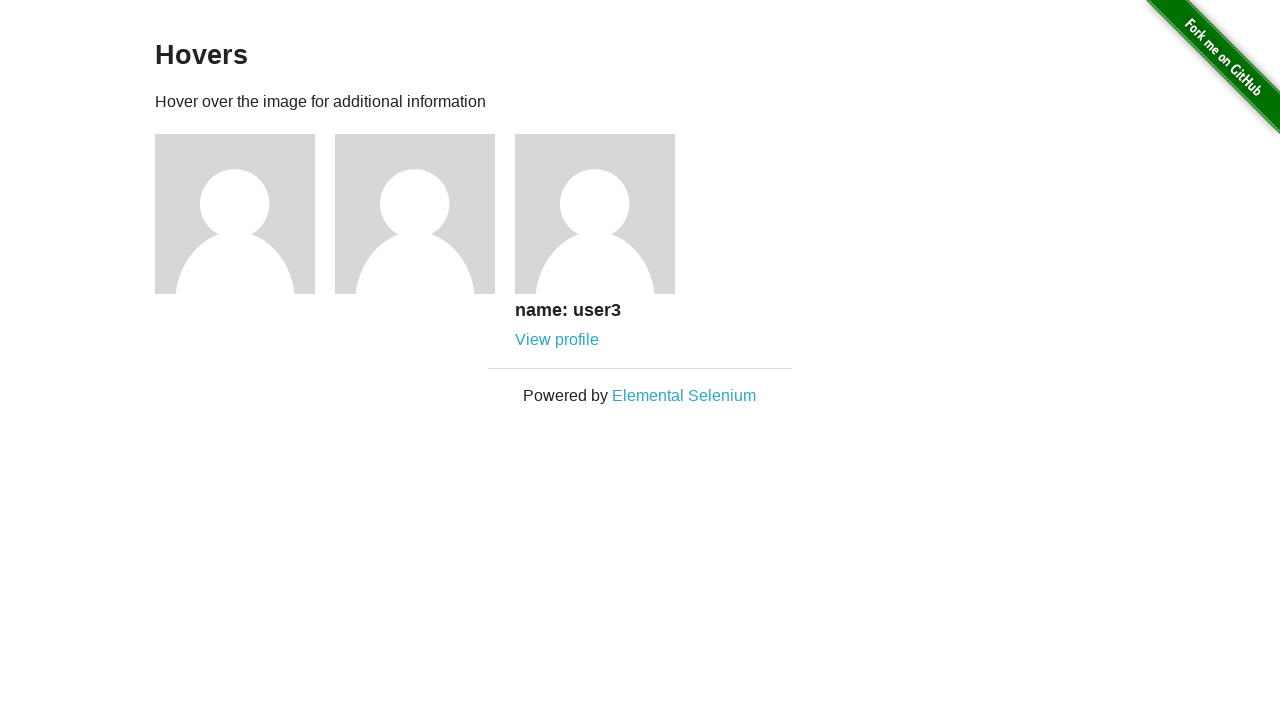

Profile name became visible after hovering on figure 3
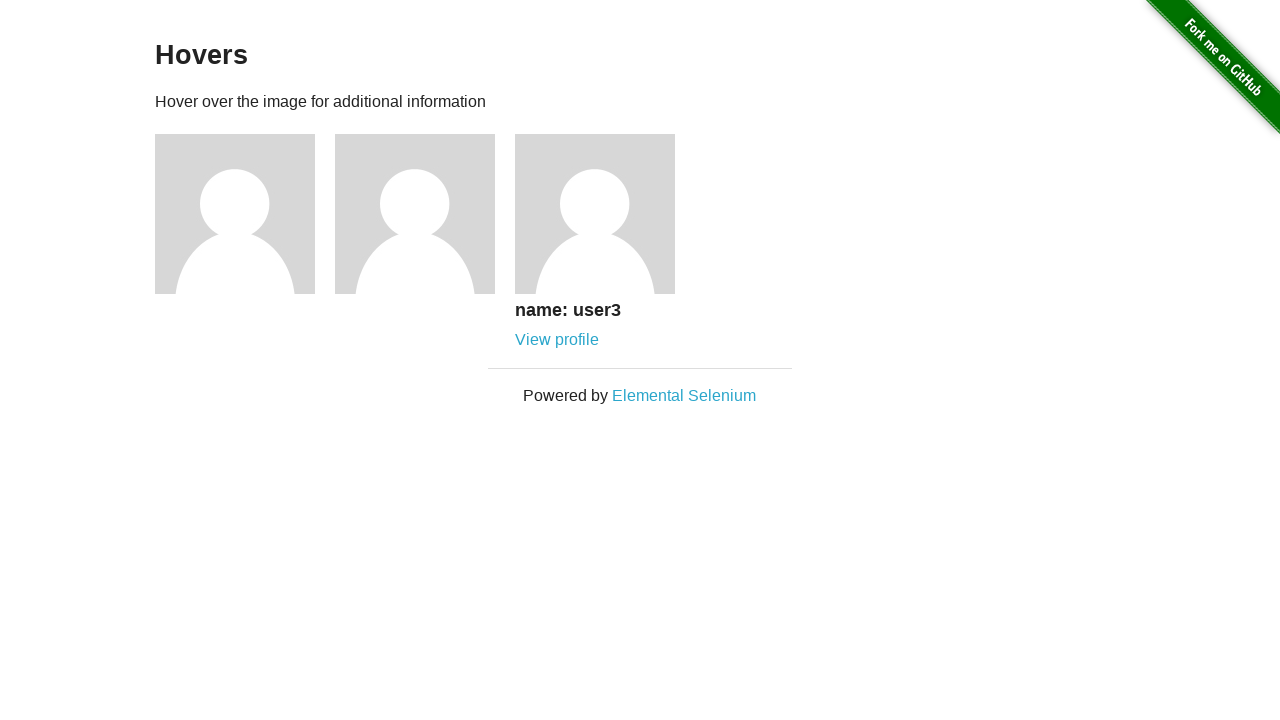

Profile link became visible after hovering on figure 3
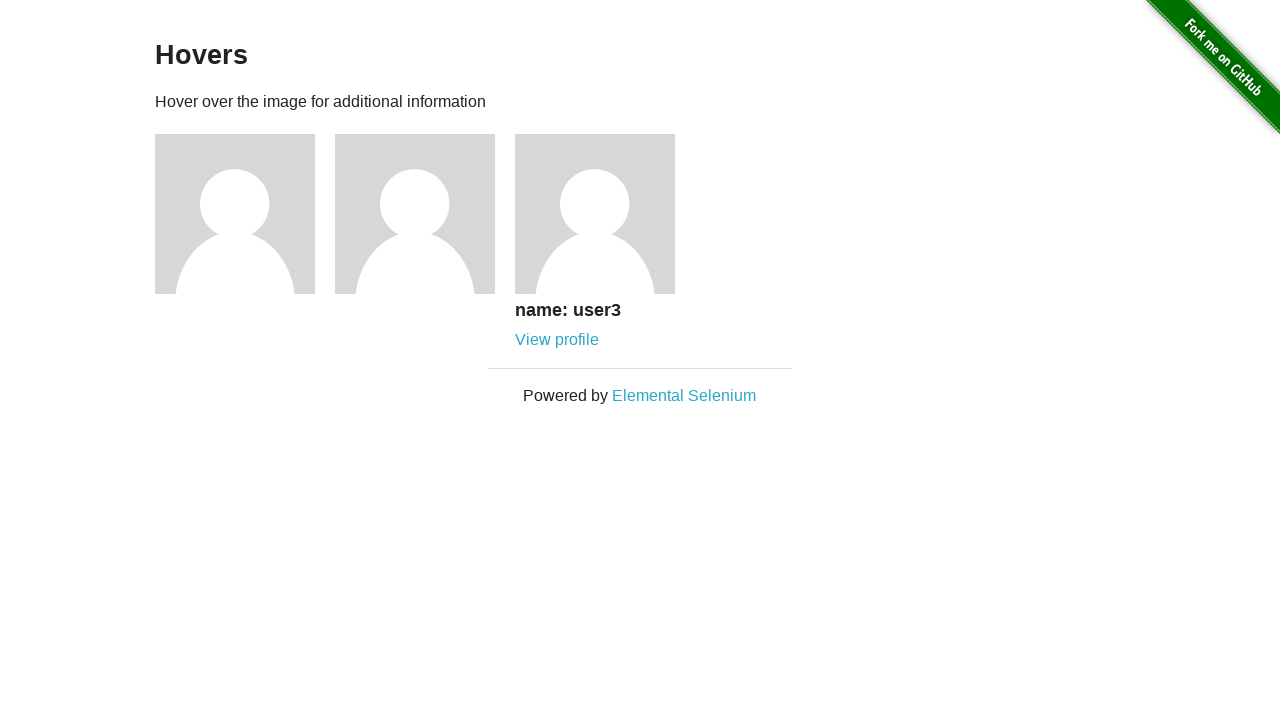

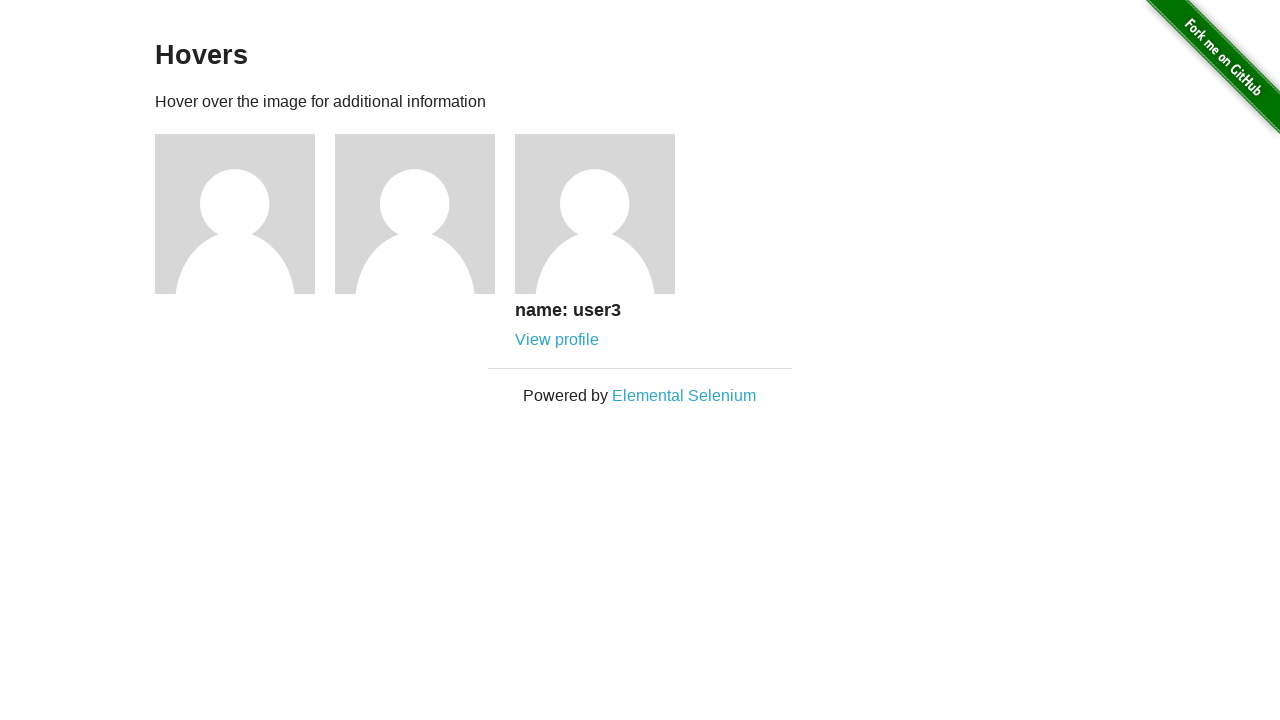